Tests the progress bar widget on DemoQA by starting it, pausing before 25%, resuming until 100%, and then resetting it to verify the reset functionality works correctly.

Starting URL: https://demoqa.com/progress-bar

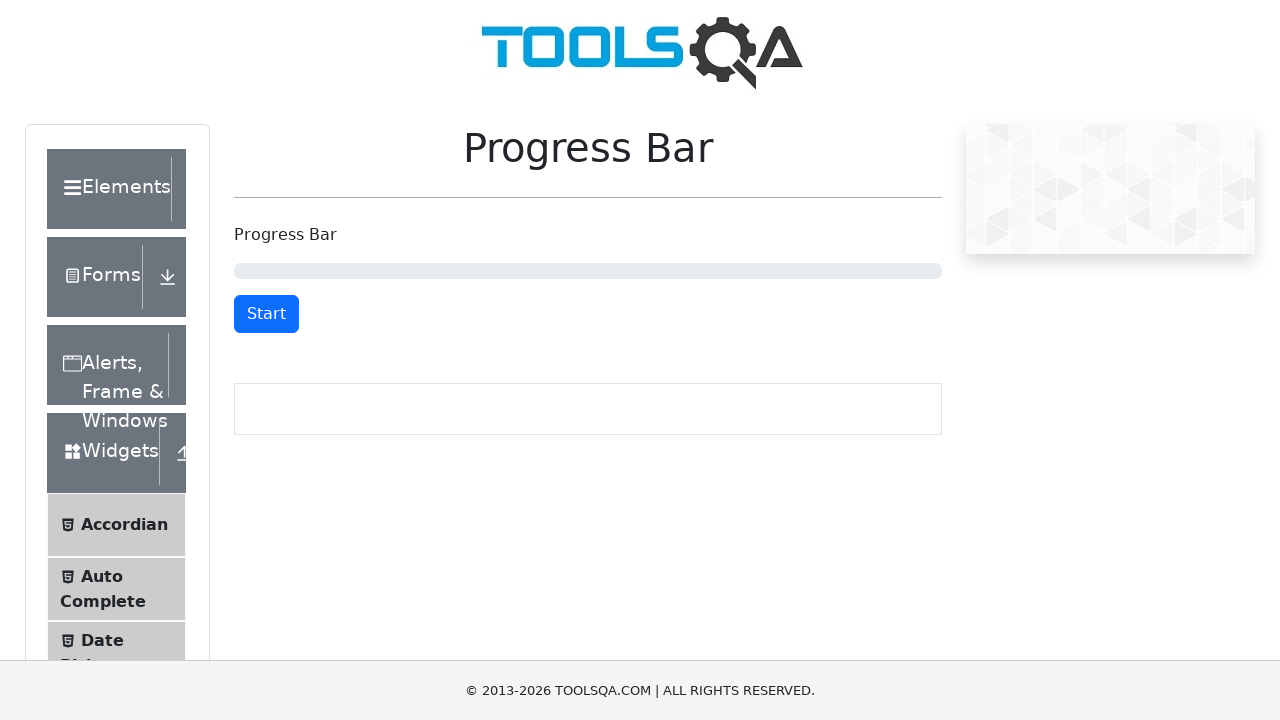

Clicked Start button to begin progress bar at (266, 314) on #startStopButton
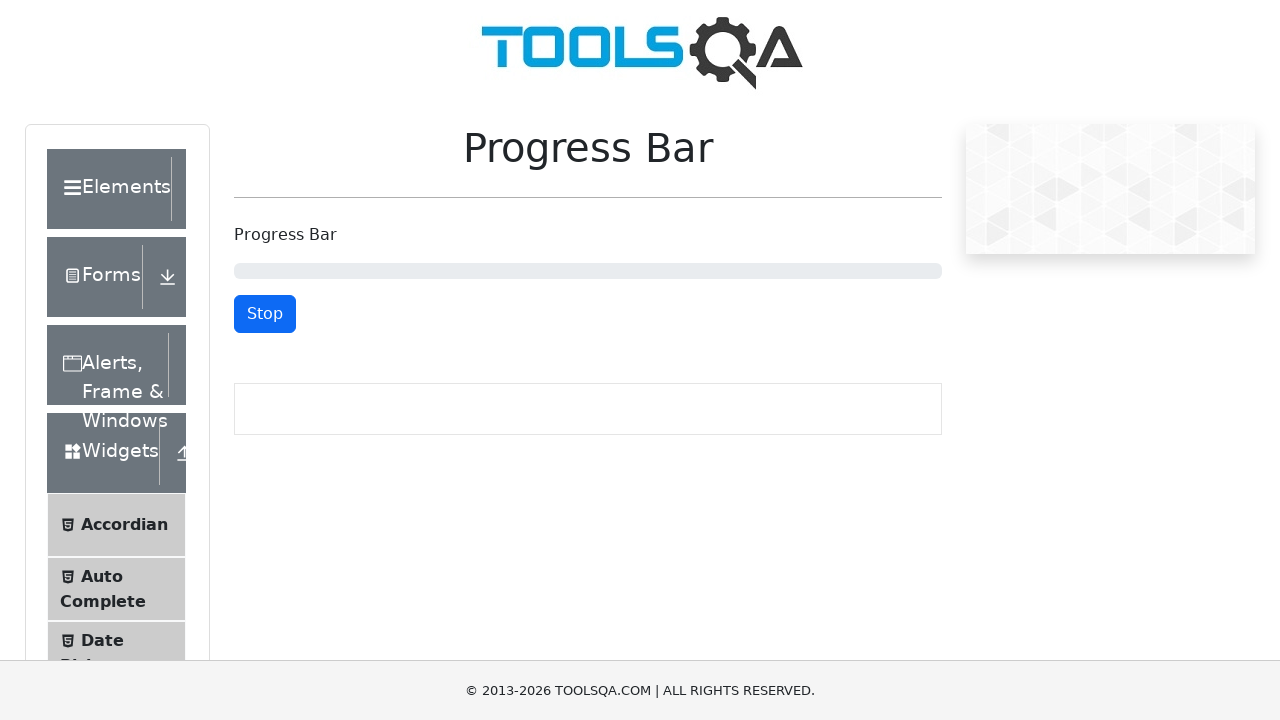

Waited 1 second for progress bar to advance
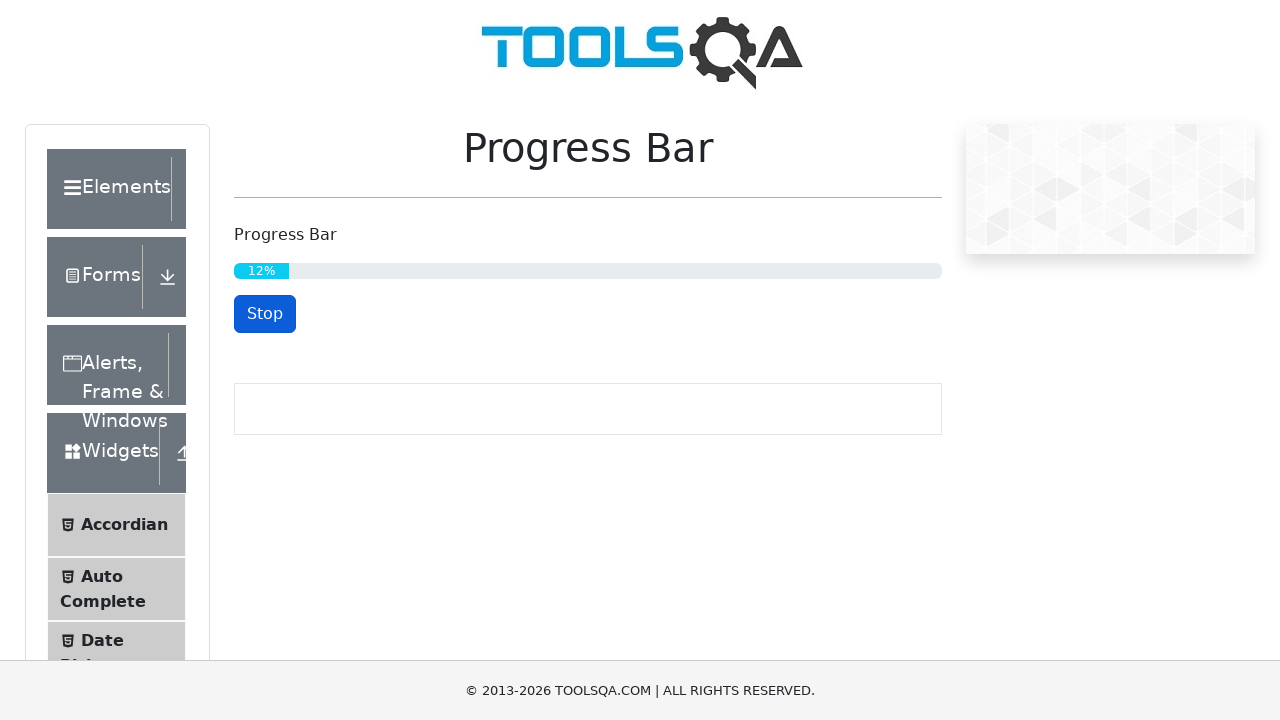

Clicked Stop button to pause progress bar before 25% at (265, 314) on #startStopButton
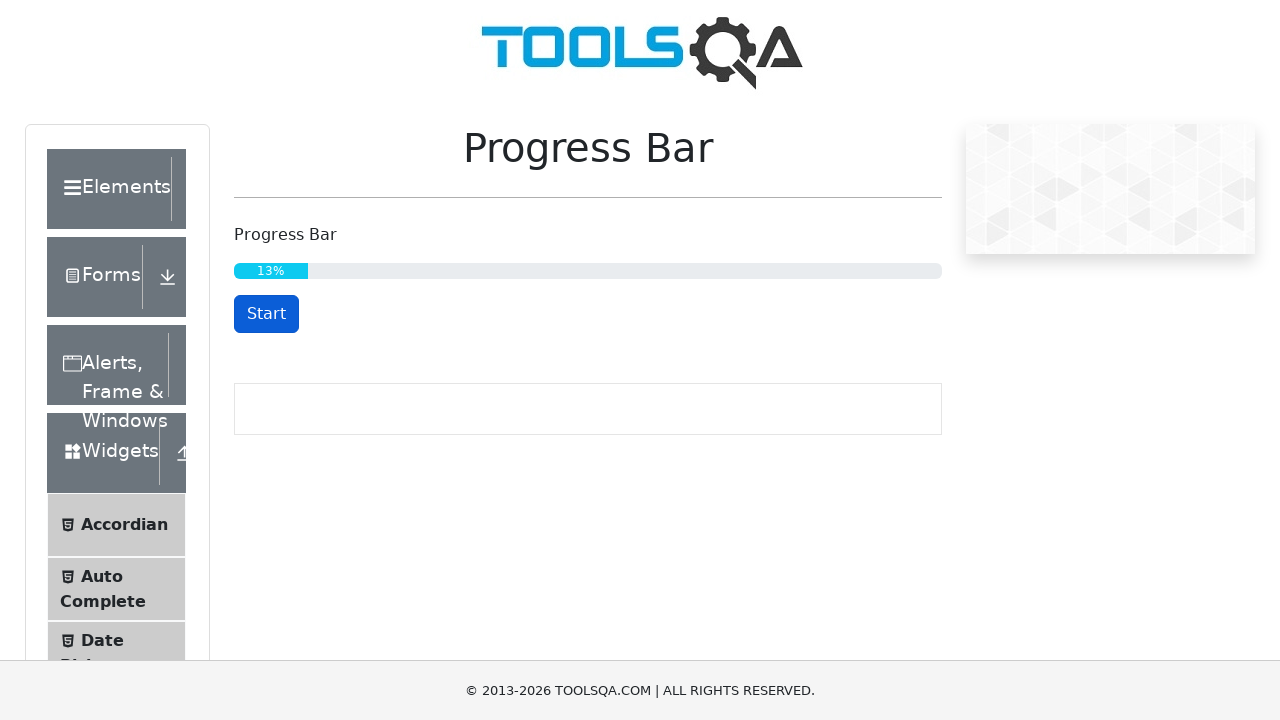

Waited 1 second while progress bar was paused
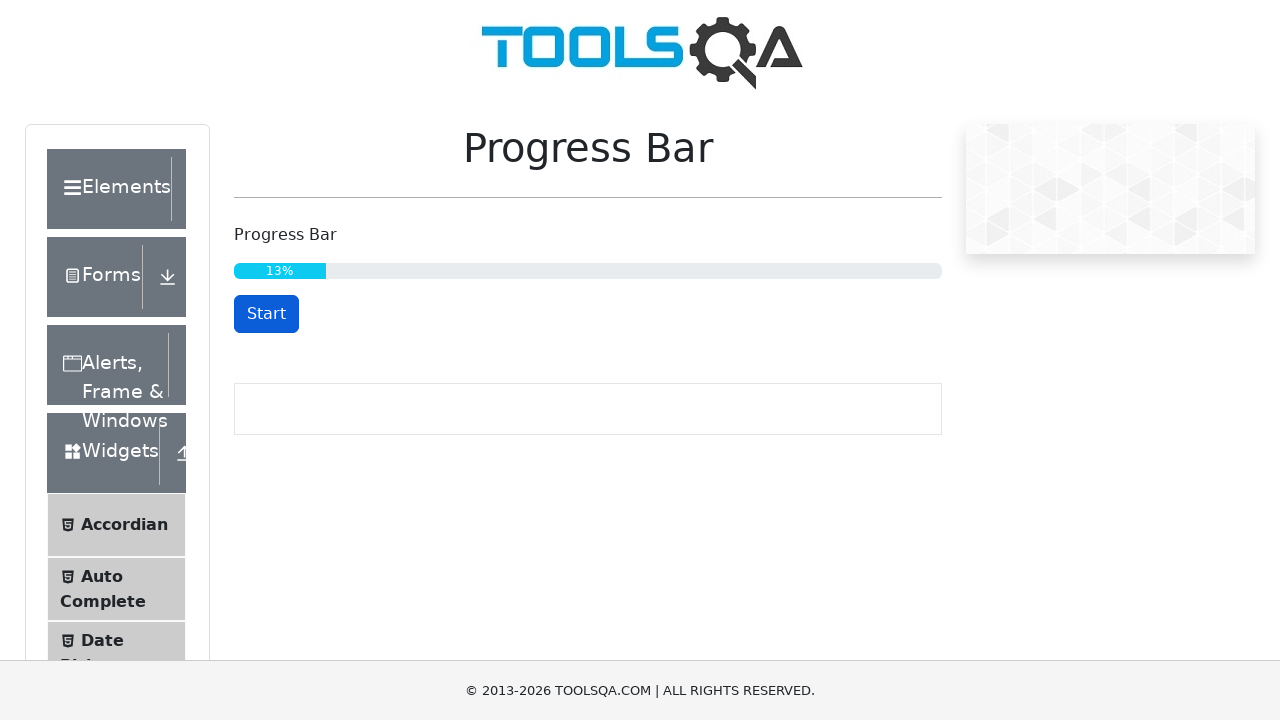

Clicked Start button to resume progress bar at (266, 314) on #startStopButton
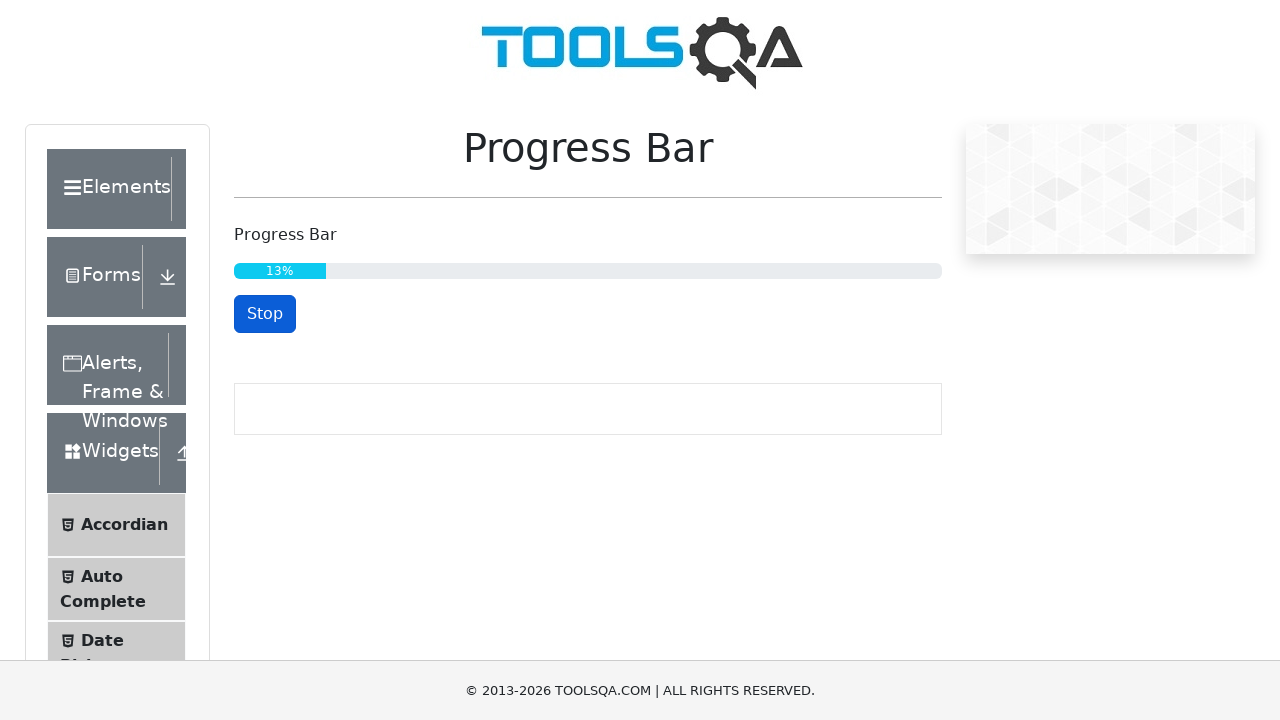

Progress bar reached 100%
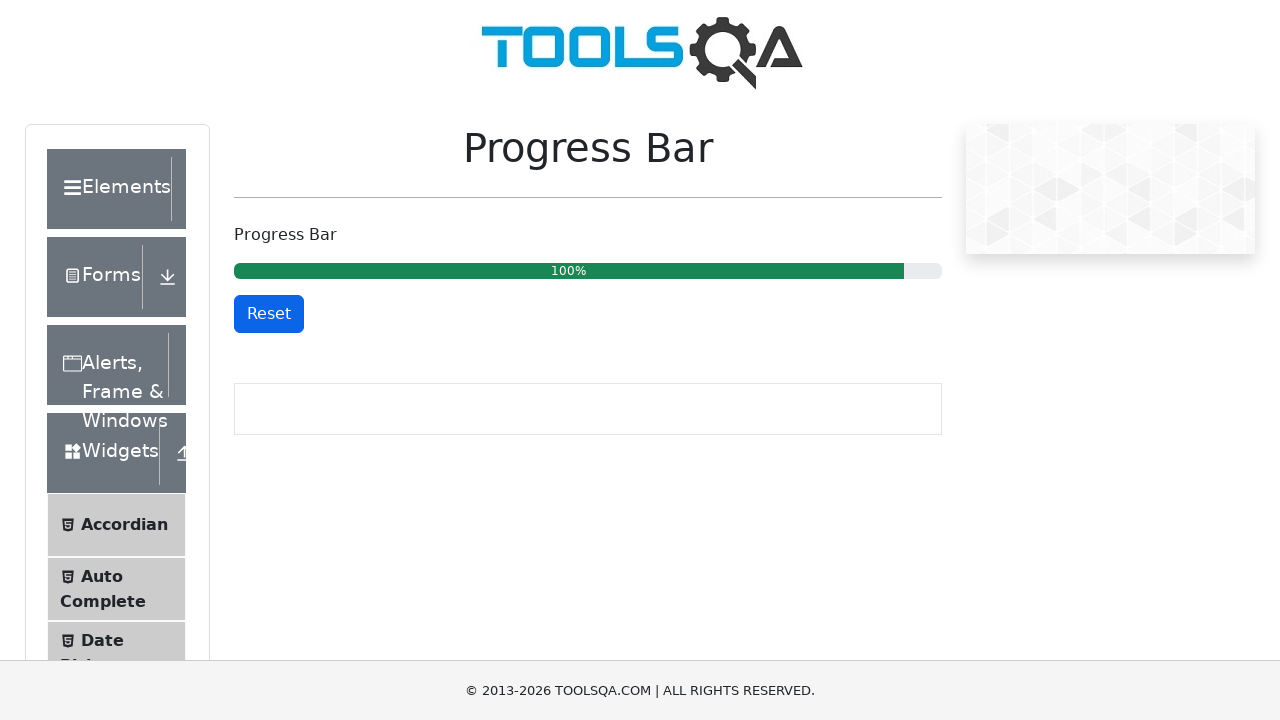

Reset button appeared on page
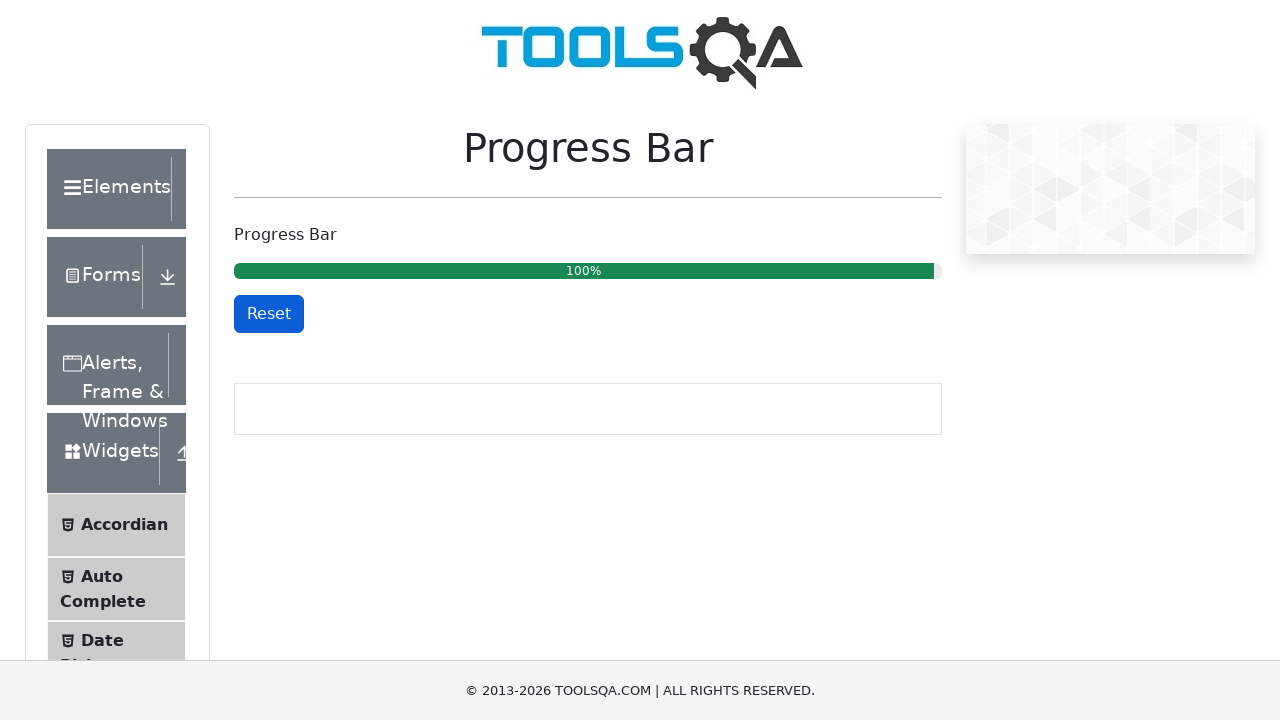

Clicked Reset button to reset progress bar at (269, 314) on #resetButton
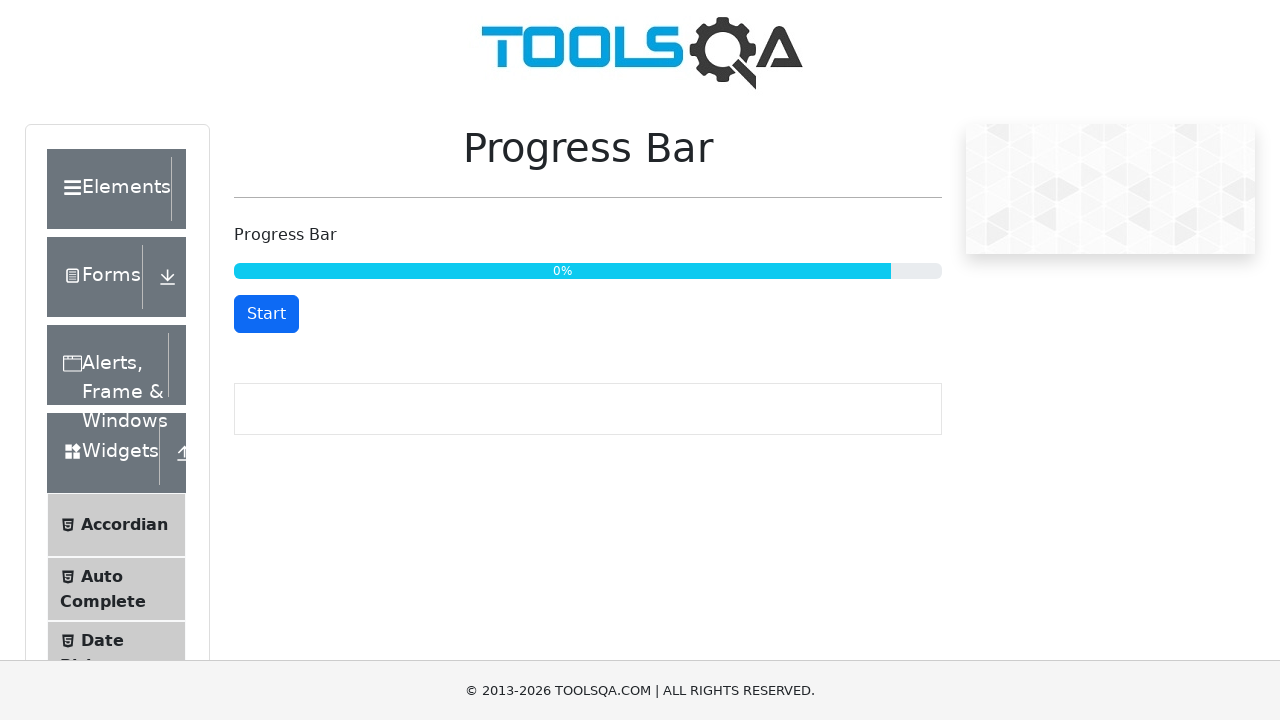

Verified progress bar successfully reset to 0%
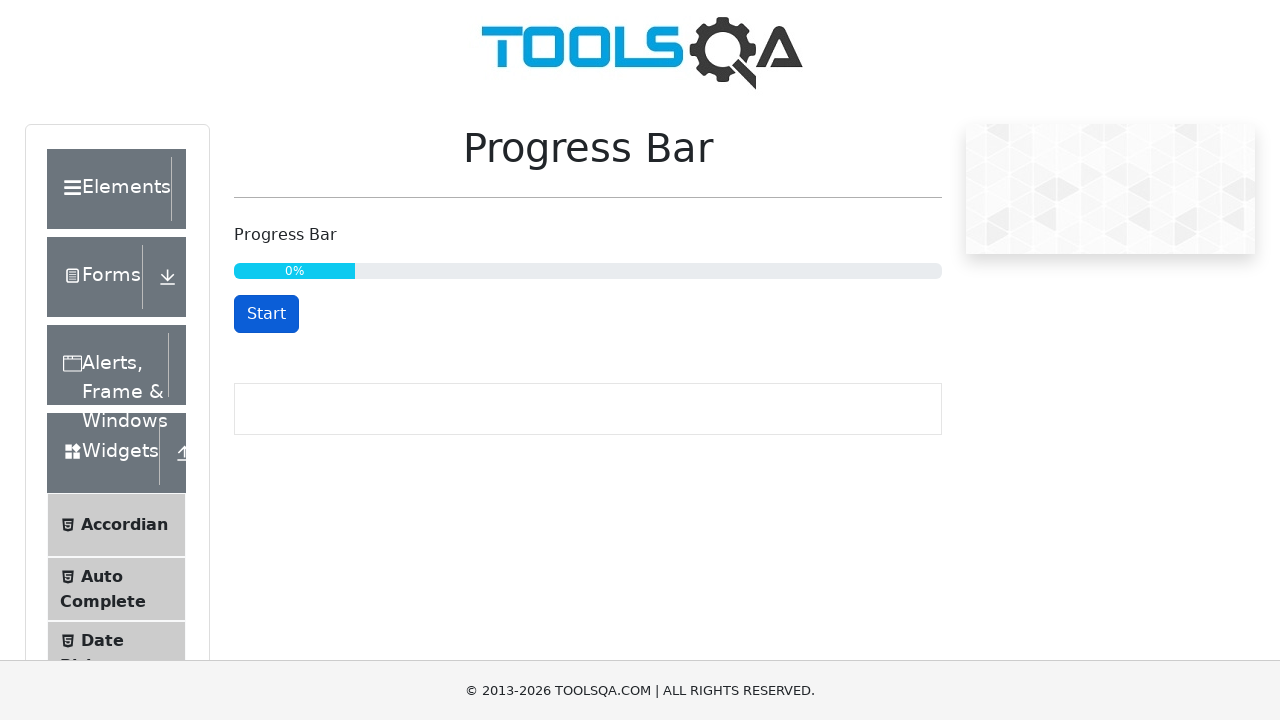

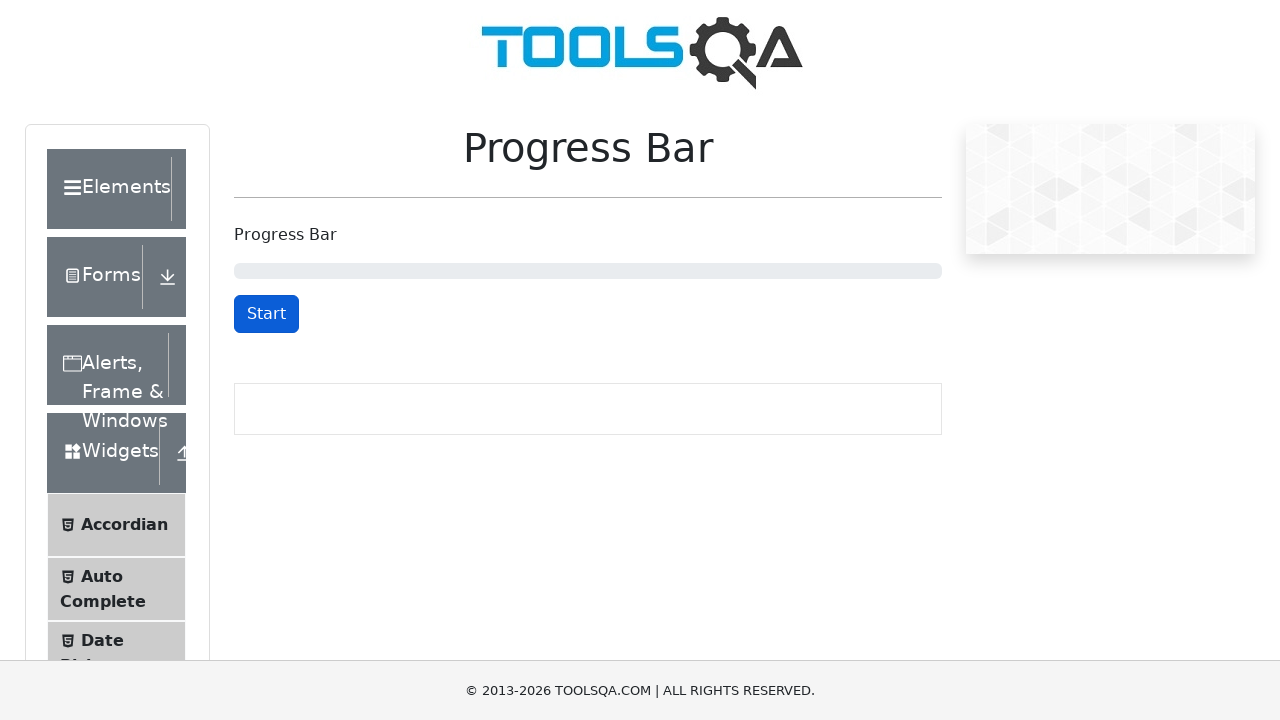